Tests clearing the completed state of all items by checking and then unchecking the "Mark all as complete" checkbox.

Starting URL: https://demo.playwright.dev/todomvc

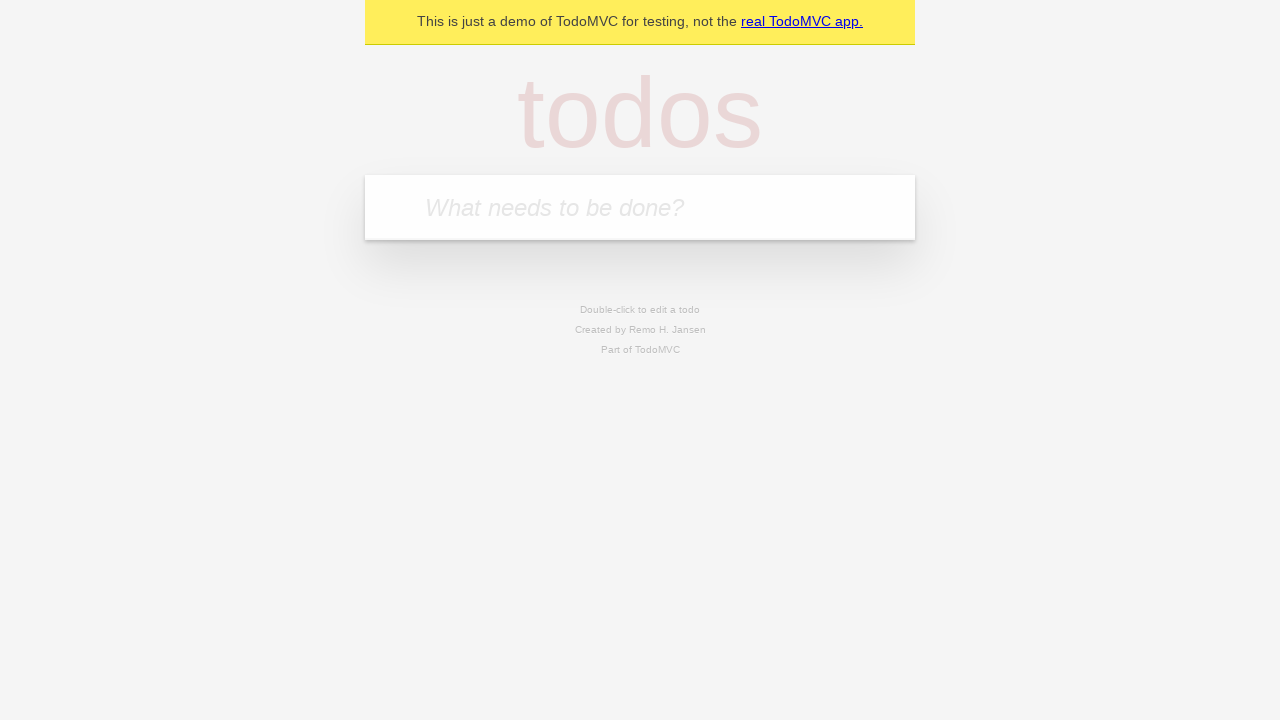

Filled todo input with 'buy some cheese' on input[placeholder='What needs to be done?']
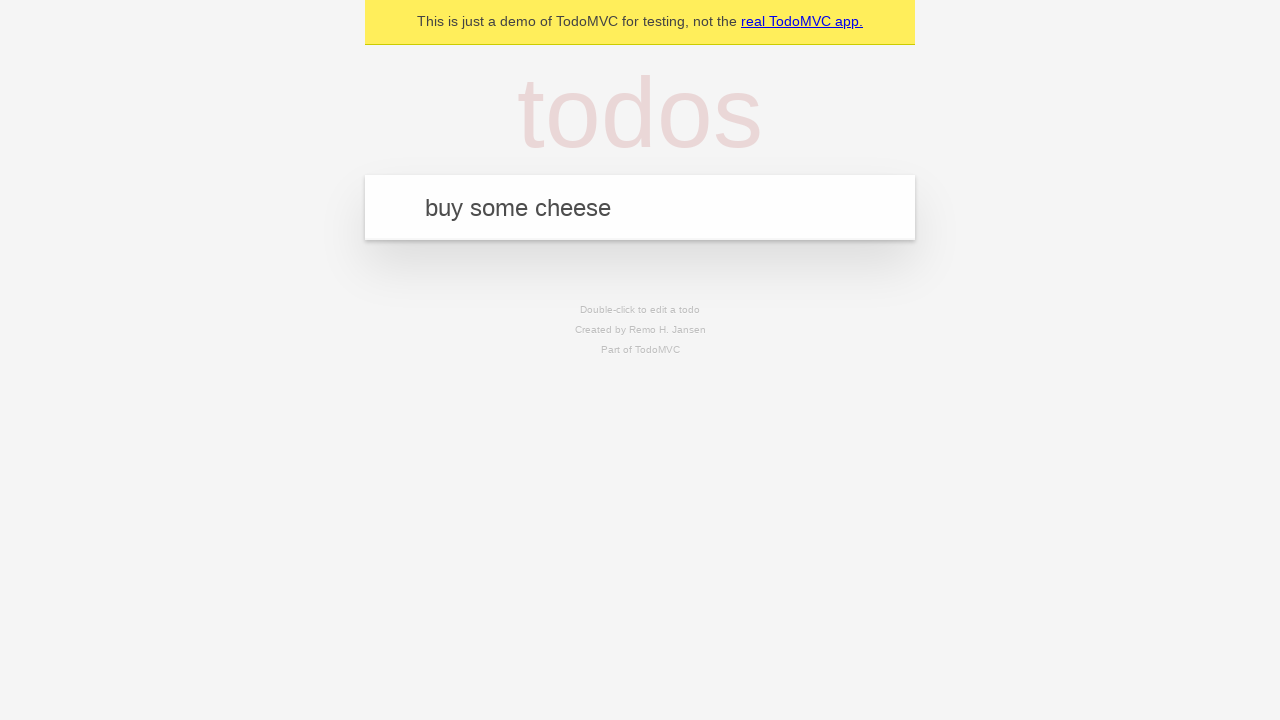

Pressed Enter to add first todo on input[placeholder='What needs to be done?']
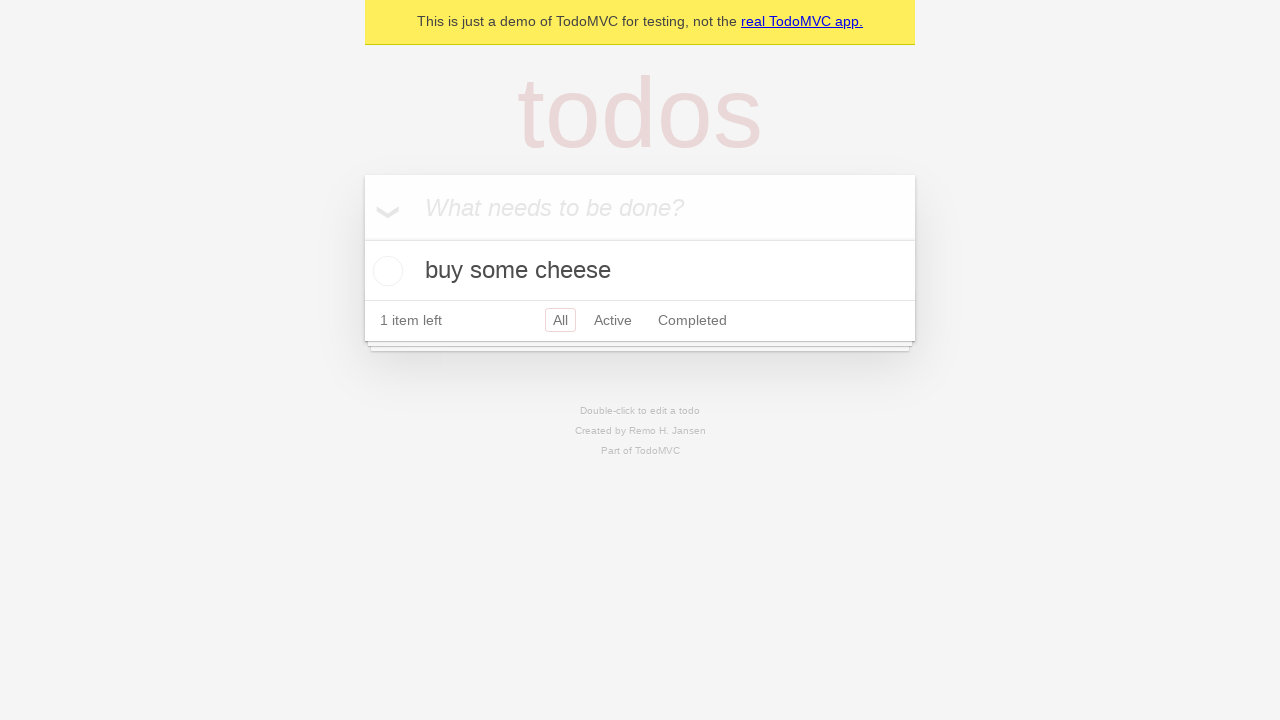

Filled todo input with 'feed the cat' on input[placeholder='What needs to be done?']
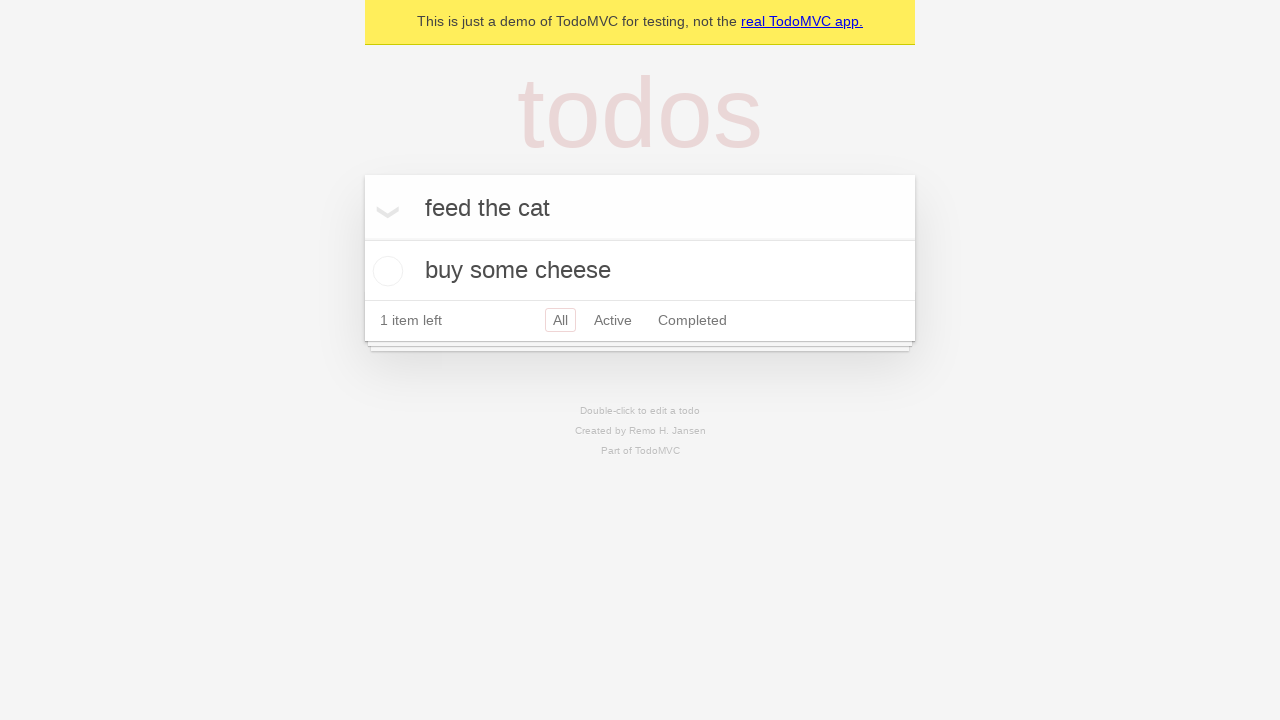

Pressed Enter to add second todo on input[placeholder='What needs to be done?']
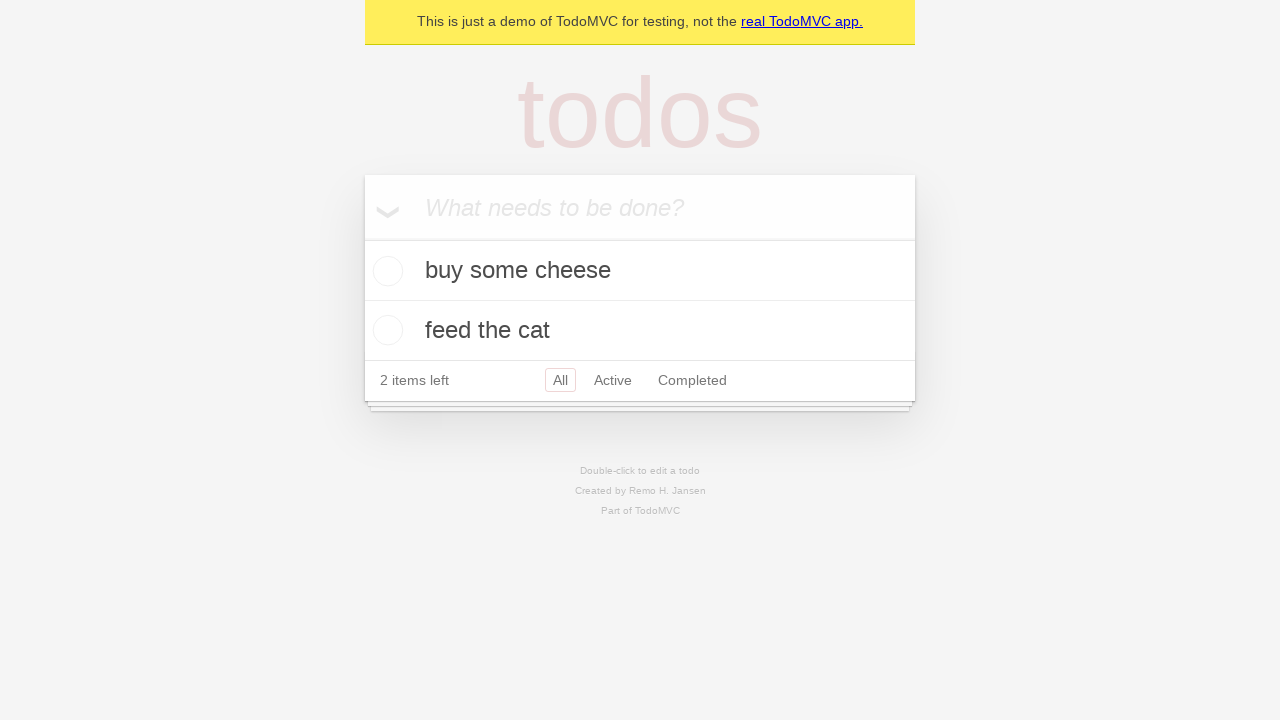

Filled todo input with 'book a doctors appointment' on input[placeholder='What needs to be done?']
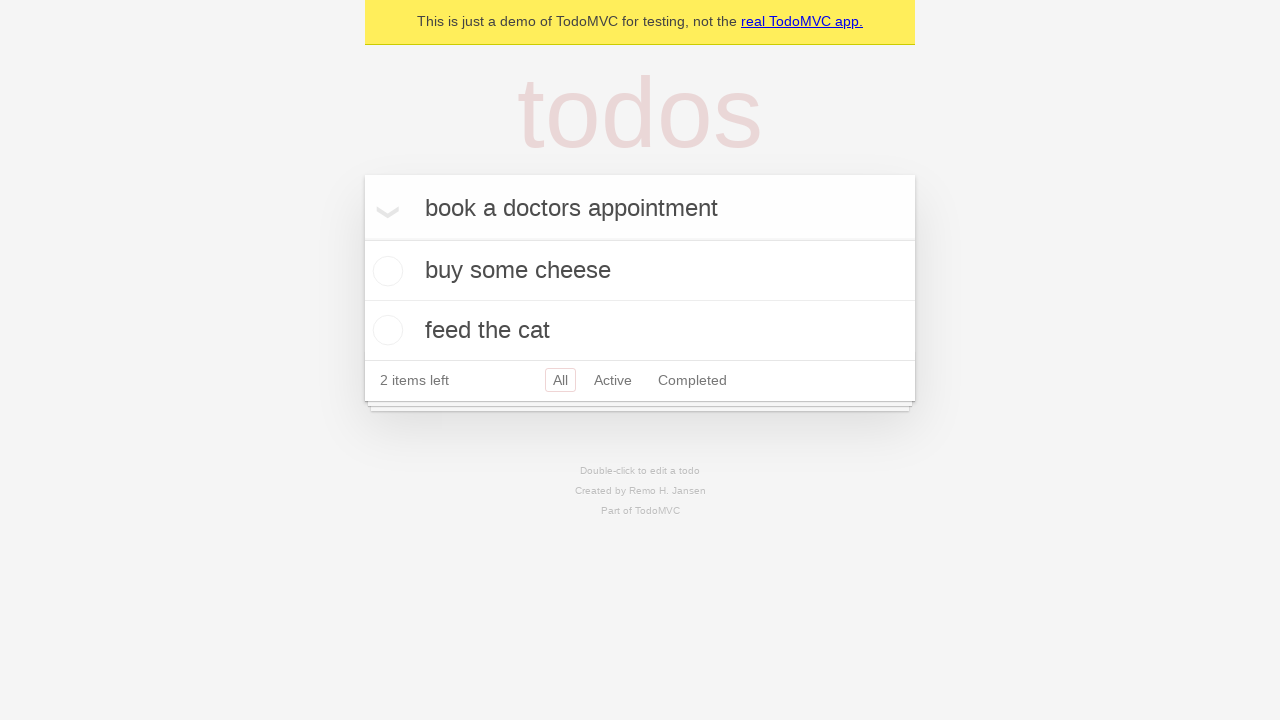

Pressed Enter to add third todo on input[placeholder='What needs to be done?']
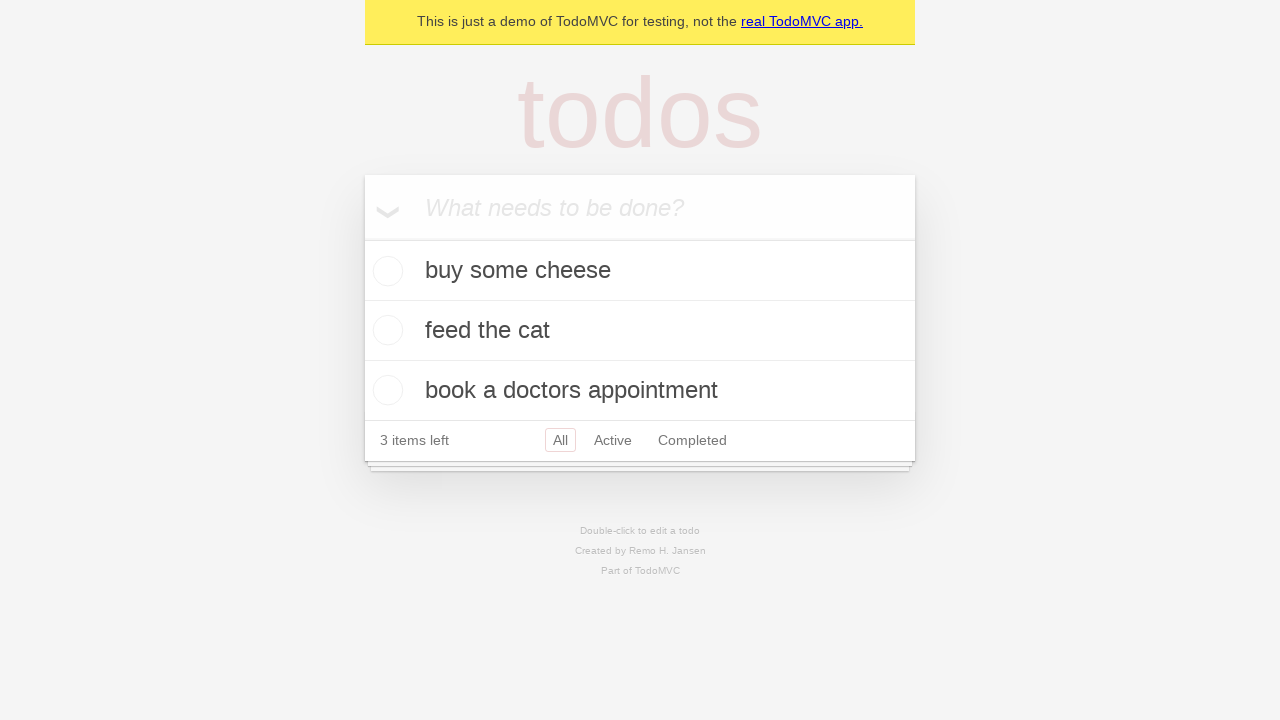

Checked 'Mark all as complete' checkbox at (382, 206) on label:has-text('Mark all as complete')
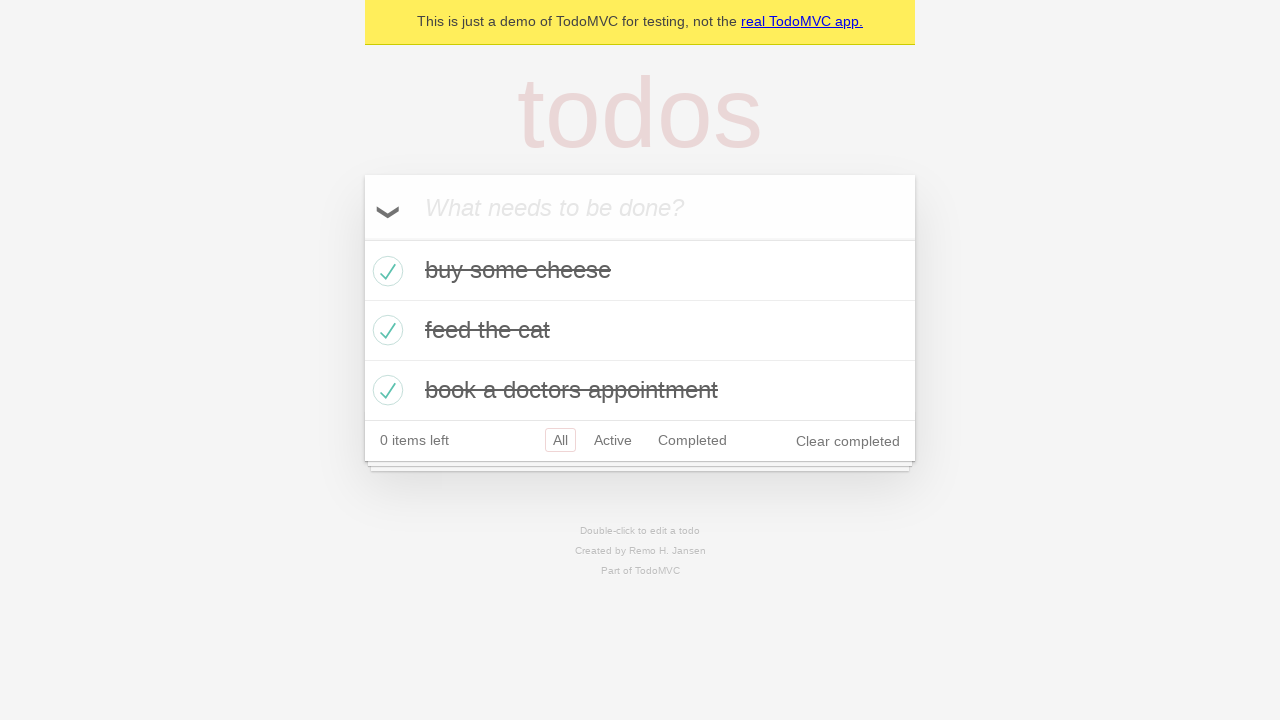

Unchecked 'Mark all as complete' checkbox to clear all completed states at (382, 206) on label:has-text('Mark all as complete')
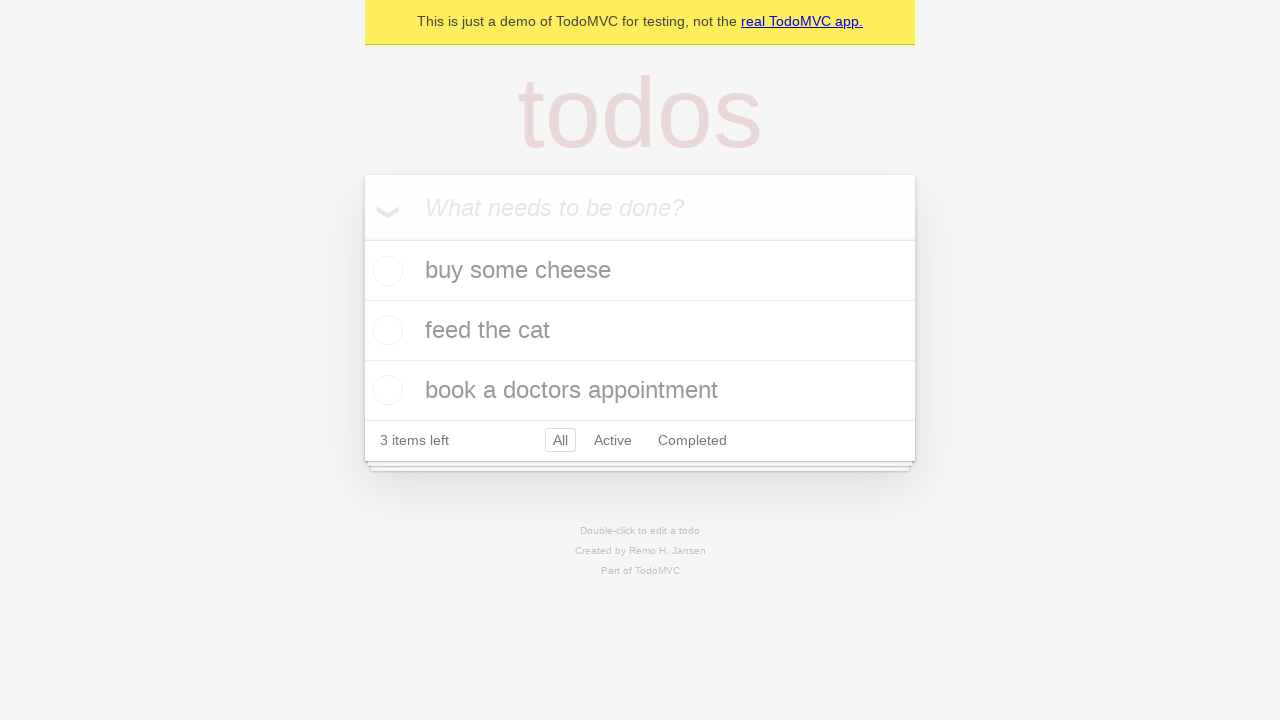

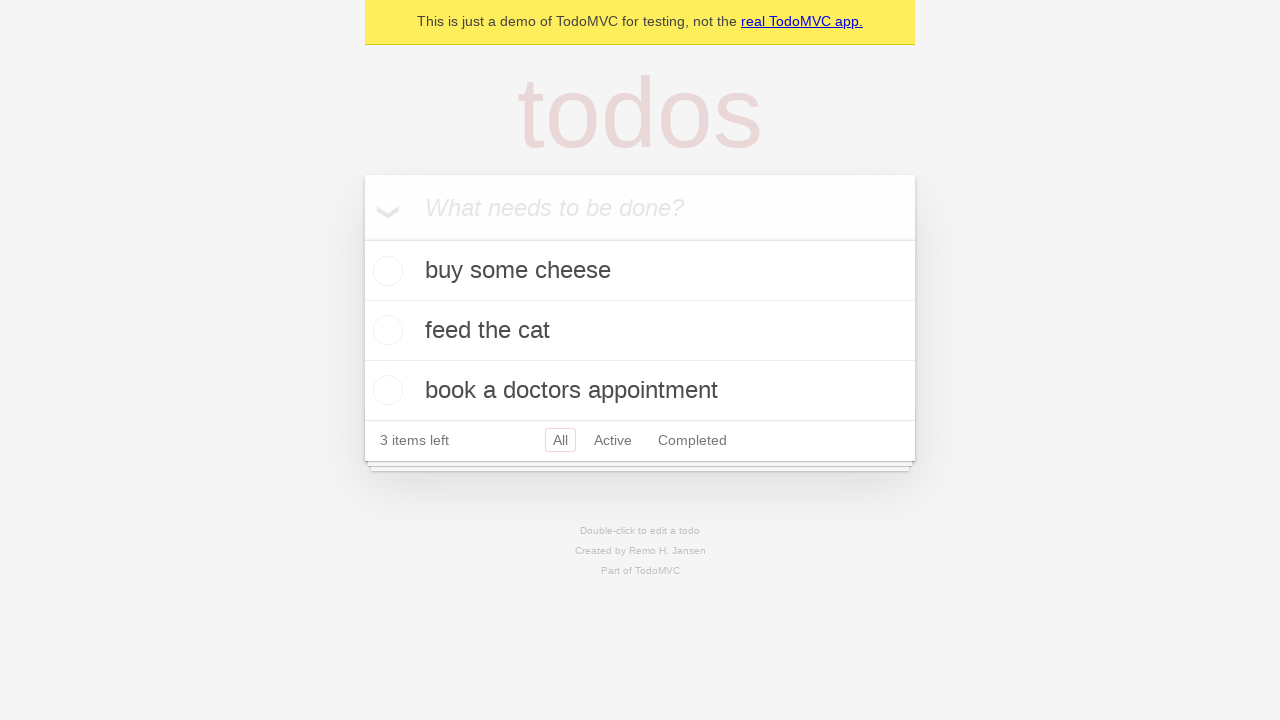